Tests auto-suggestive dropdown functionality by typing a partial country name and using keyboard navigation to select an option from the suggestions

Starting URL: https://rahulshettyacademy.com/AutomationPractice/

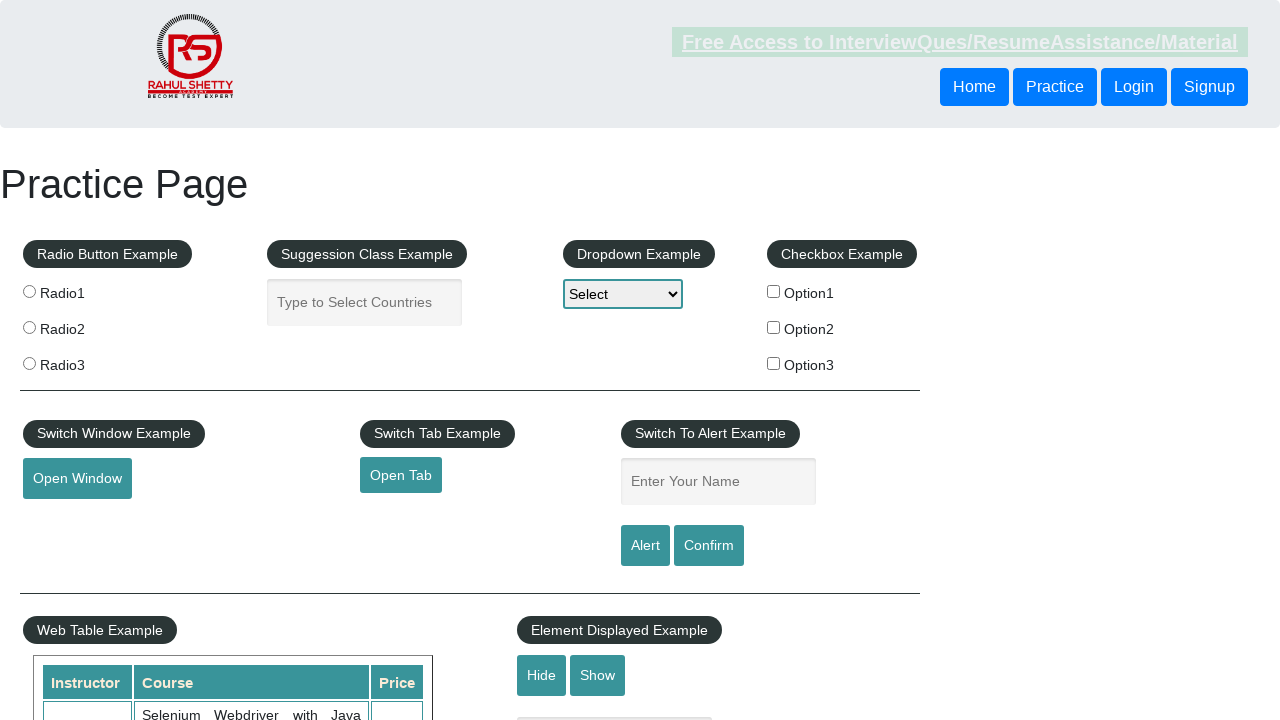

Typed 'unit' in autocomplete field to trigger suggestions on #autocomplete
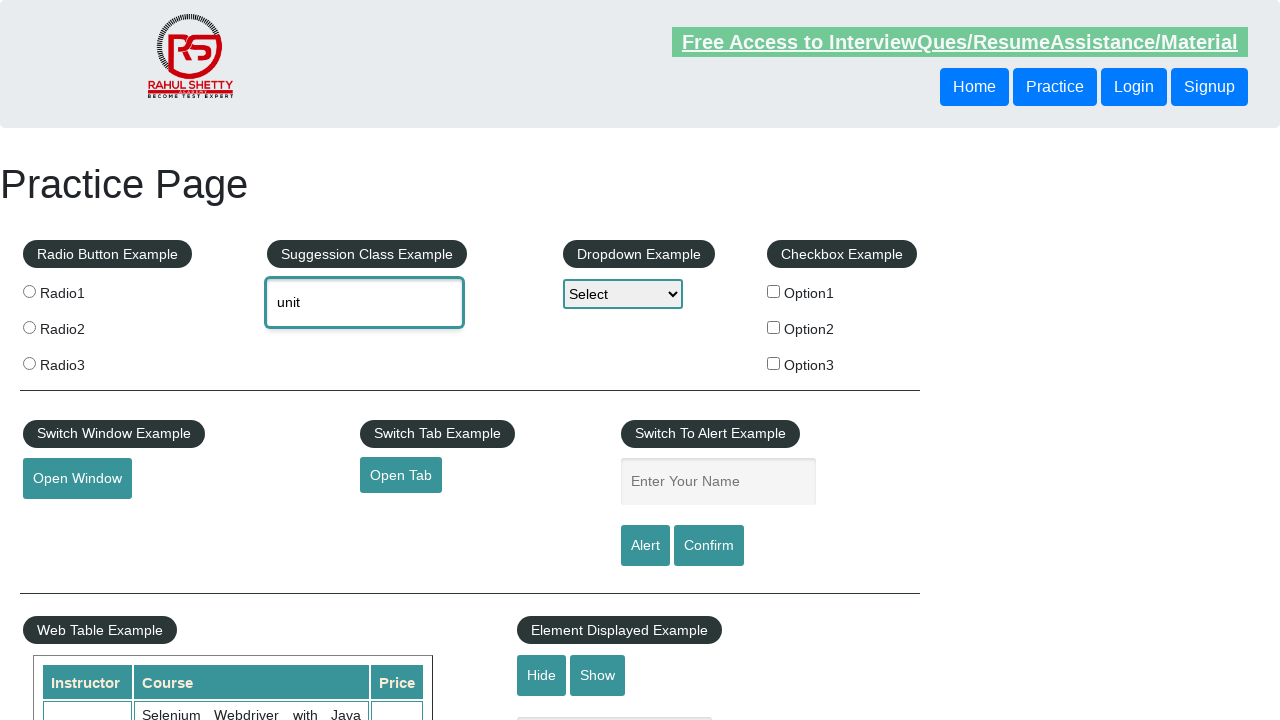

Waited 2 seconds for autocomplete suggestions to appear
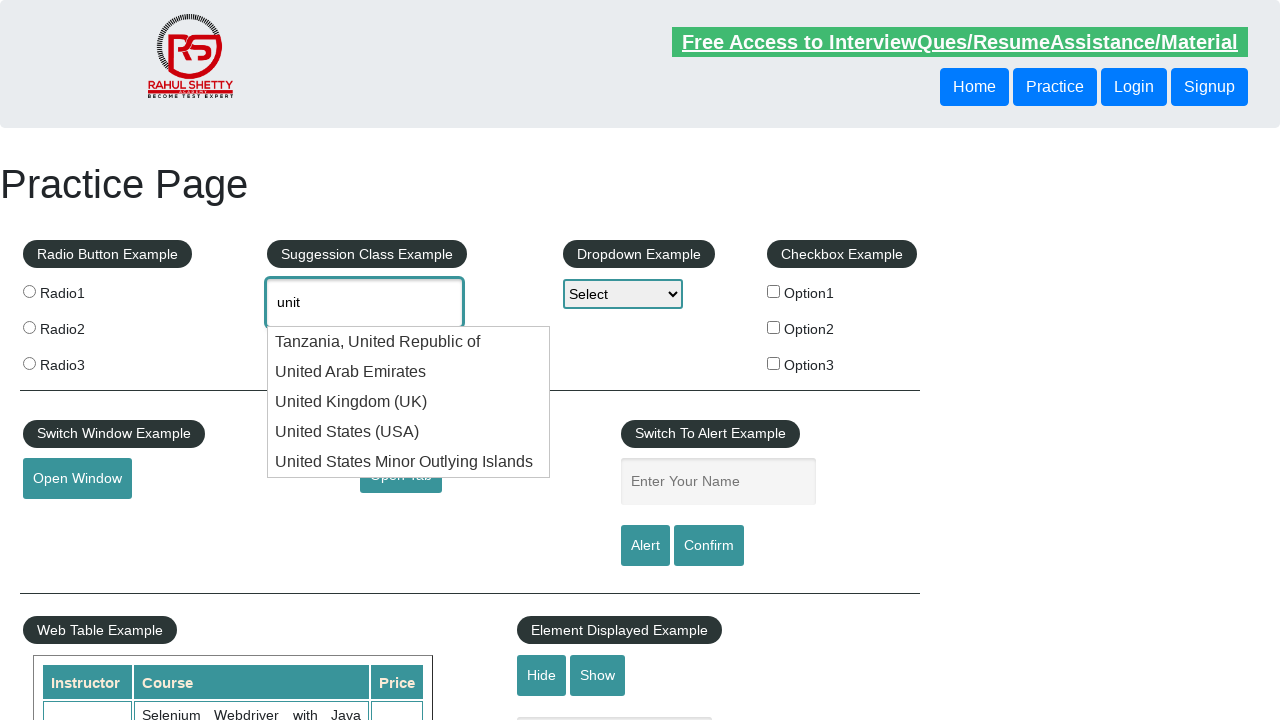

Pressed ArrowDown once to navigate to first suggestion on #autocomplete
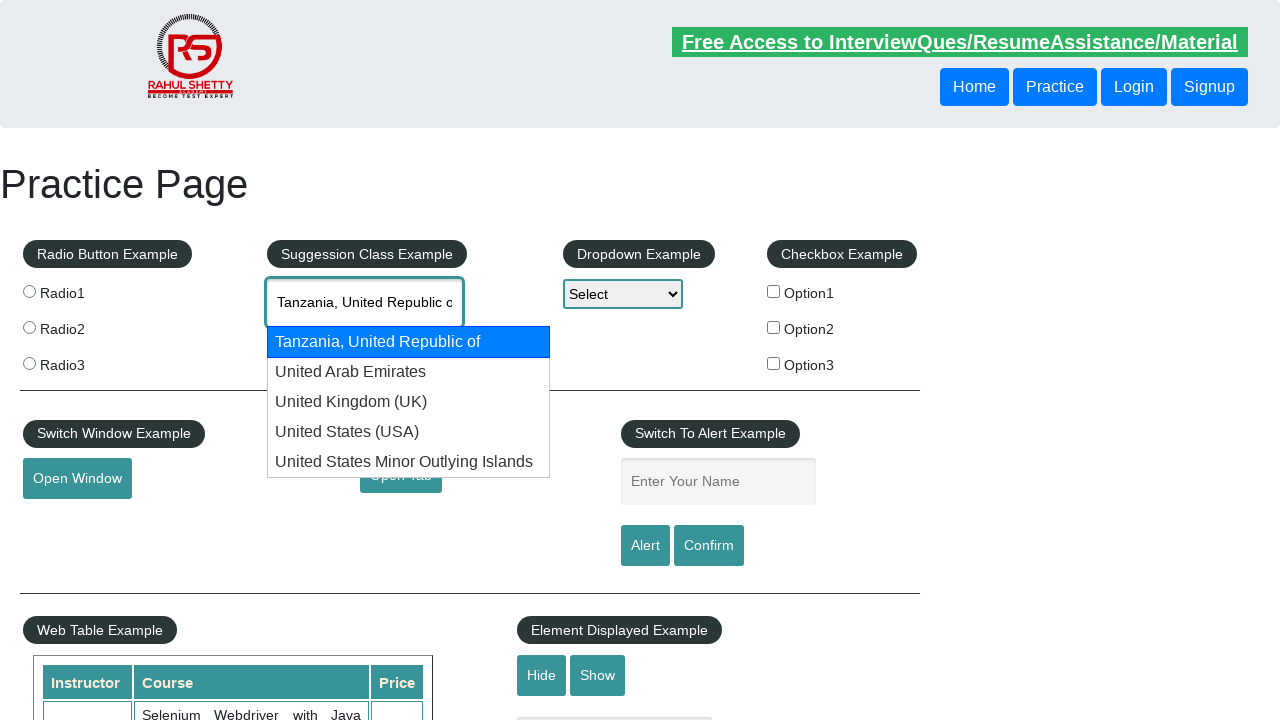

Pressed ArrowDown twice to navigate to second suggestion on #autocomplete
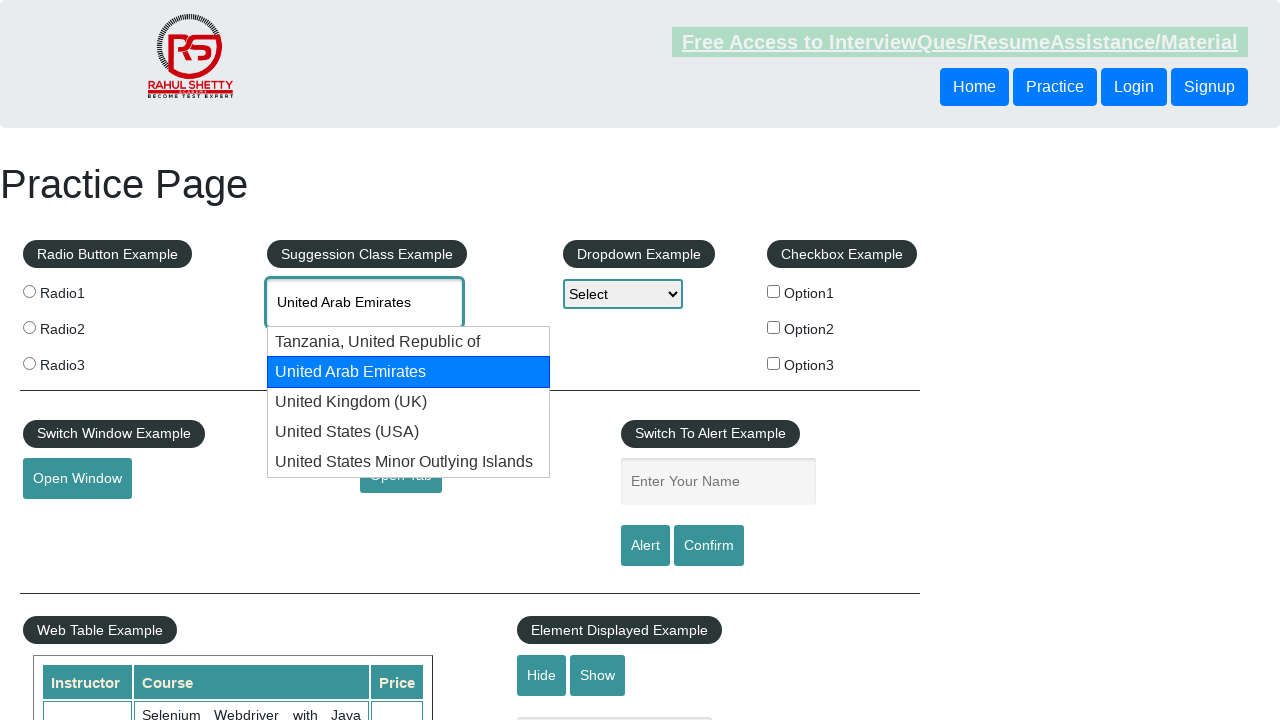

Pressed ArrowDown three times to navigate to third suggestion on #autocomplete
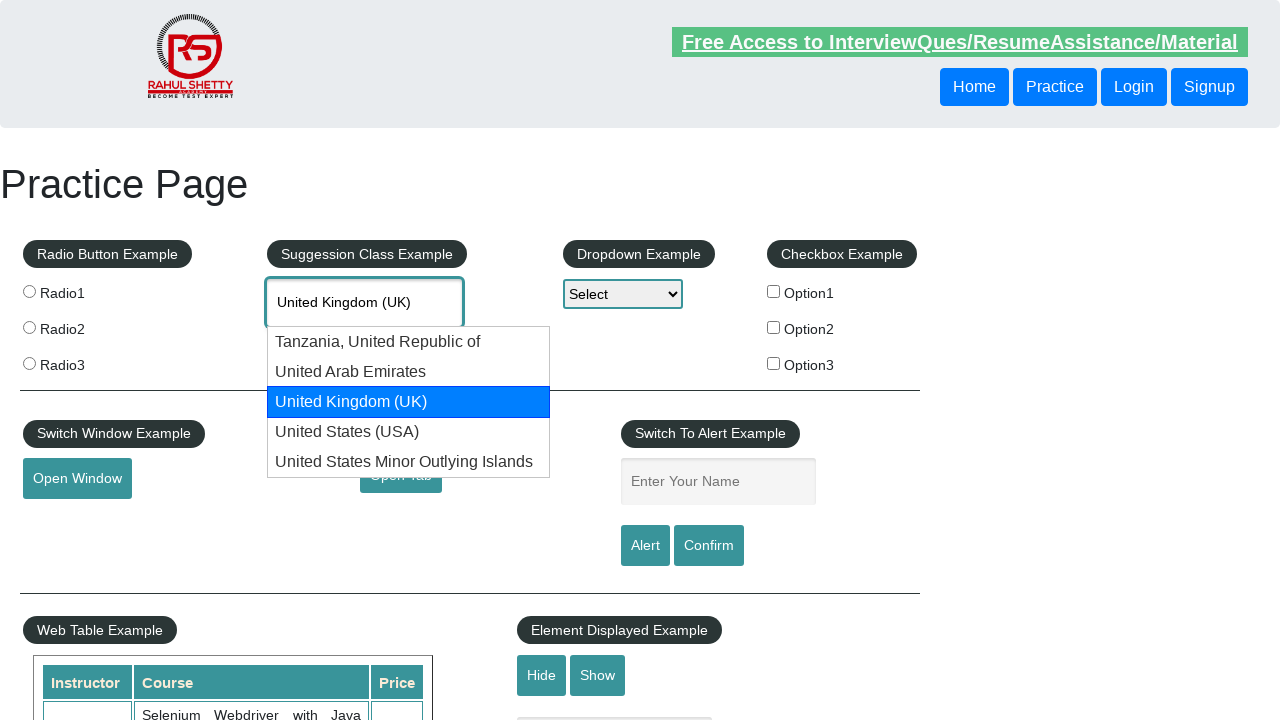

Pressed ArrowDown four times to reach United States suggestion on #autocomplete
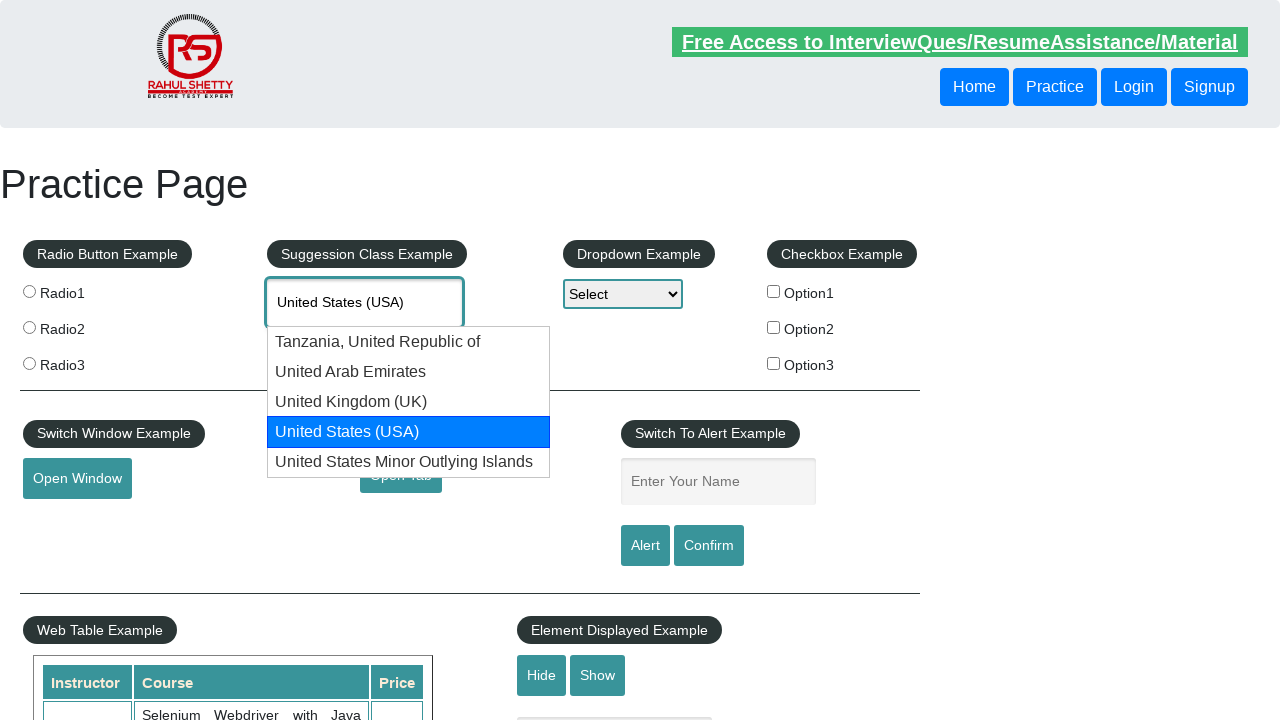

Pressed Enter to select the highlighted option from suggestions on #autocomplete
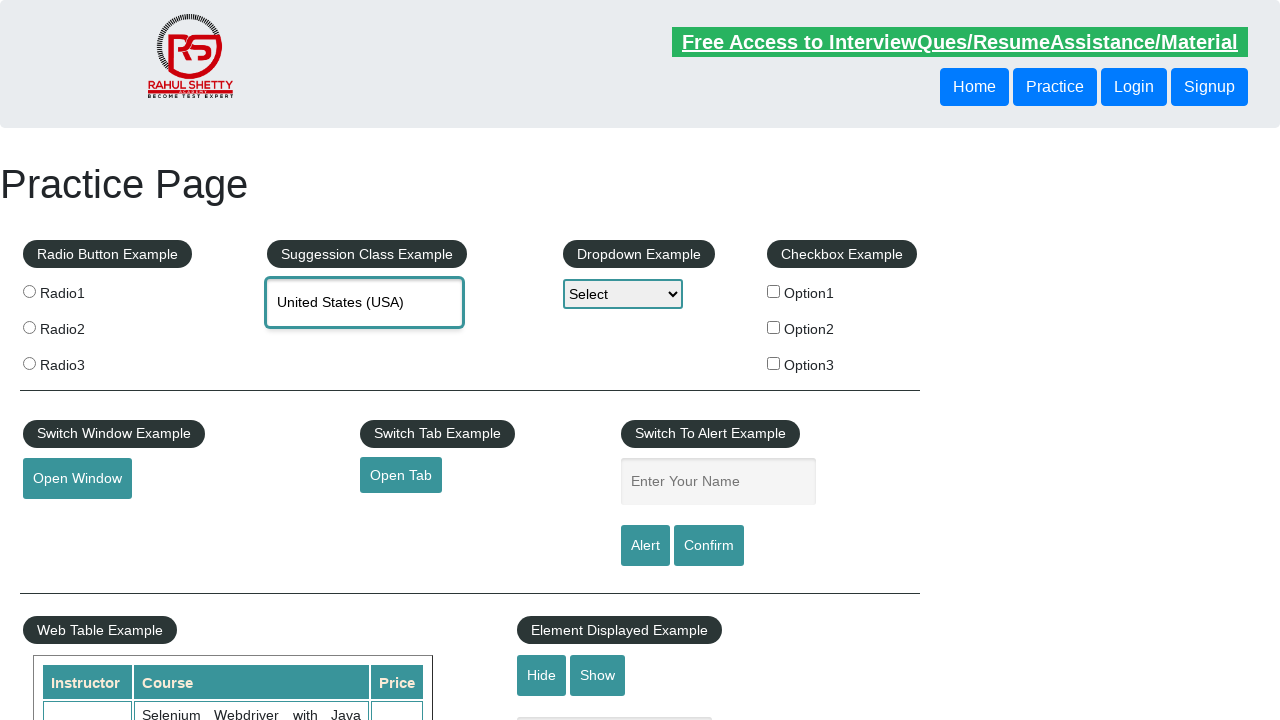

Retrieved selected value from autocomplete field: None
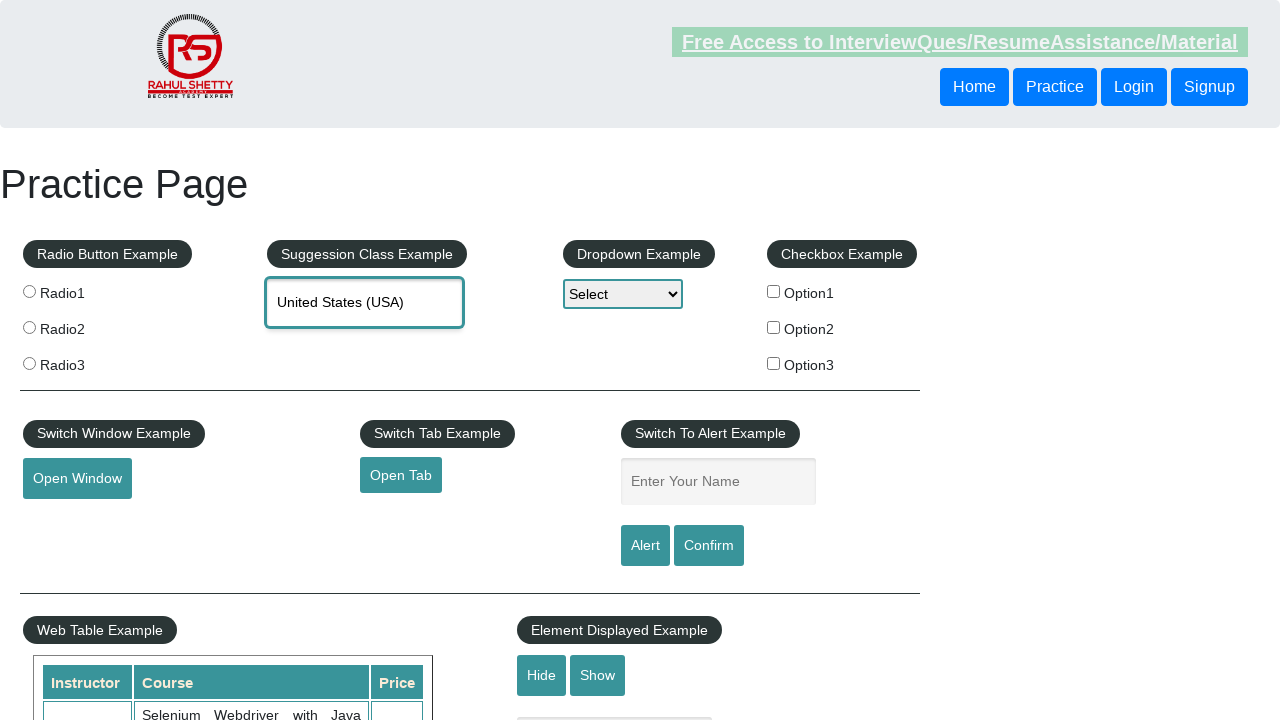

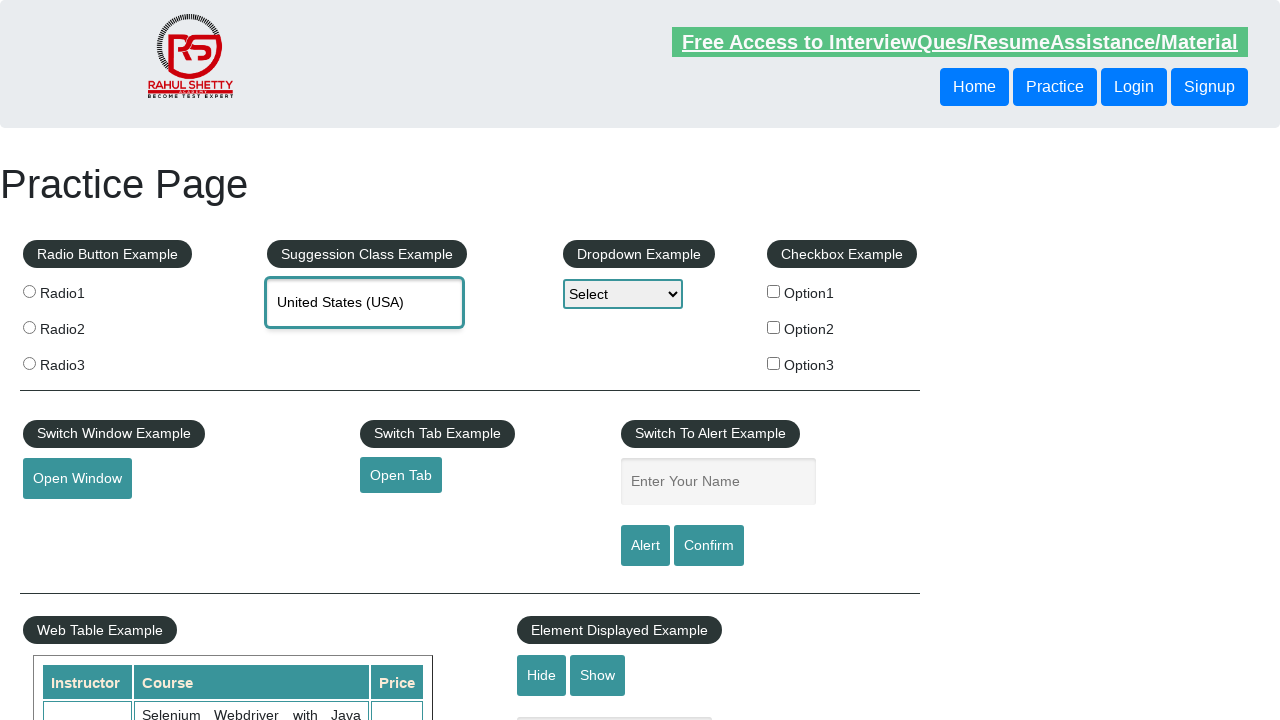